Tests switching between All, Active, and Completed filters

Starting URL: https://demo.playwright.dev/todomvc

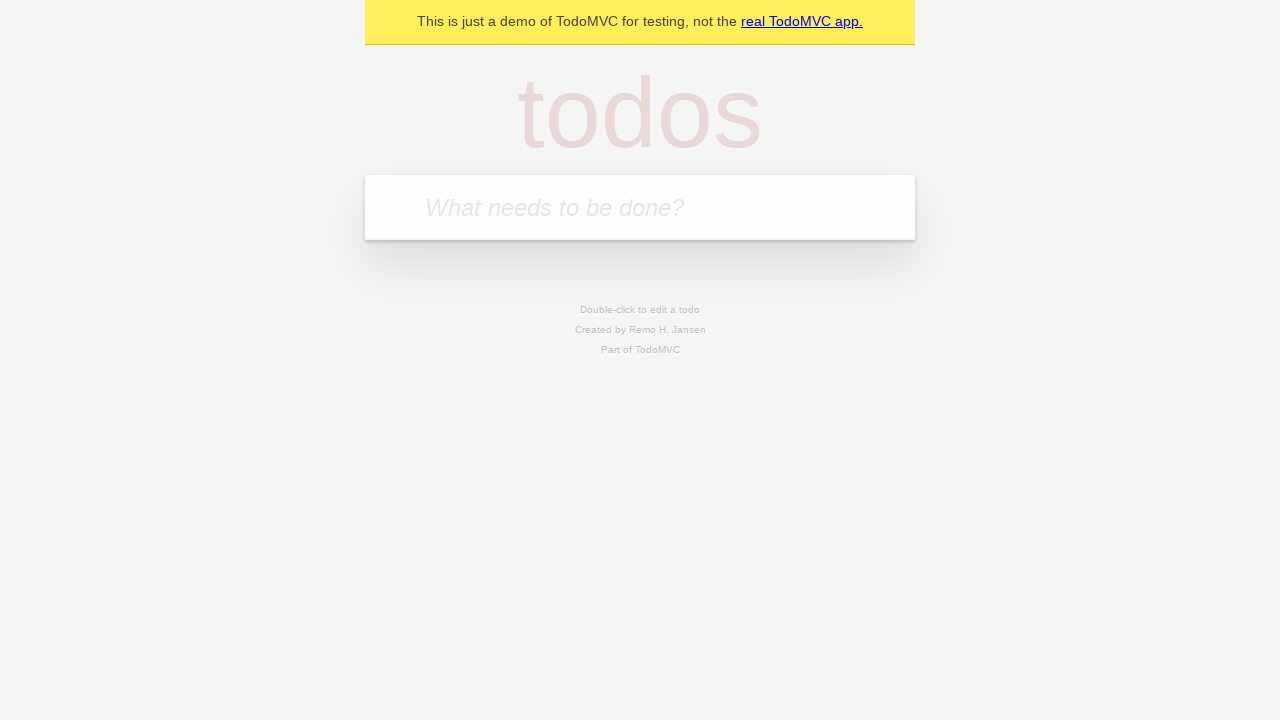

Filled todo input with 'buy some cheese' on internal:attr=[placeholder="What needs to be done?"i]
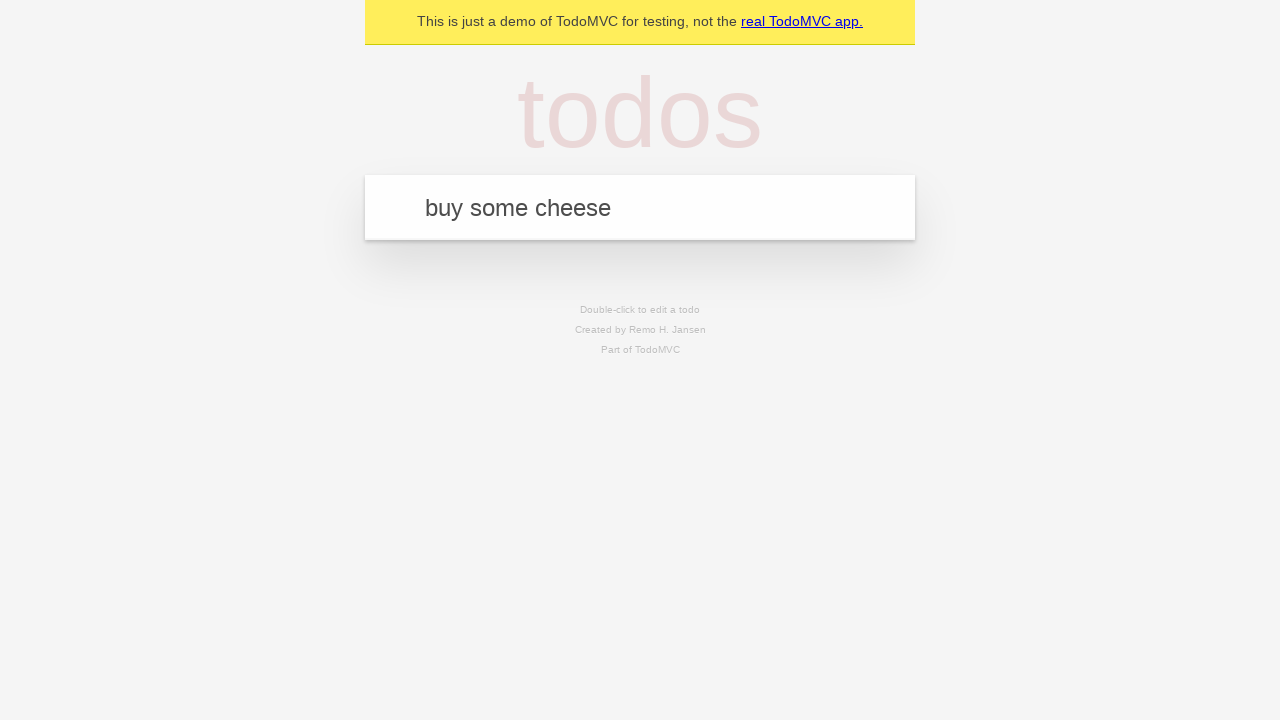

Pressed Enter to create todo 'buy some cheese' on internal:attr=[placeholder="What needs to be done?"i]
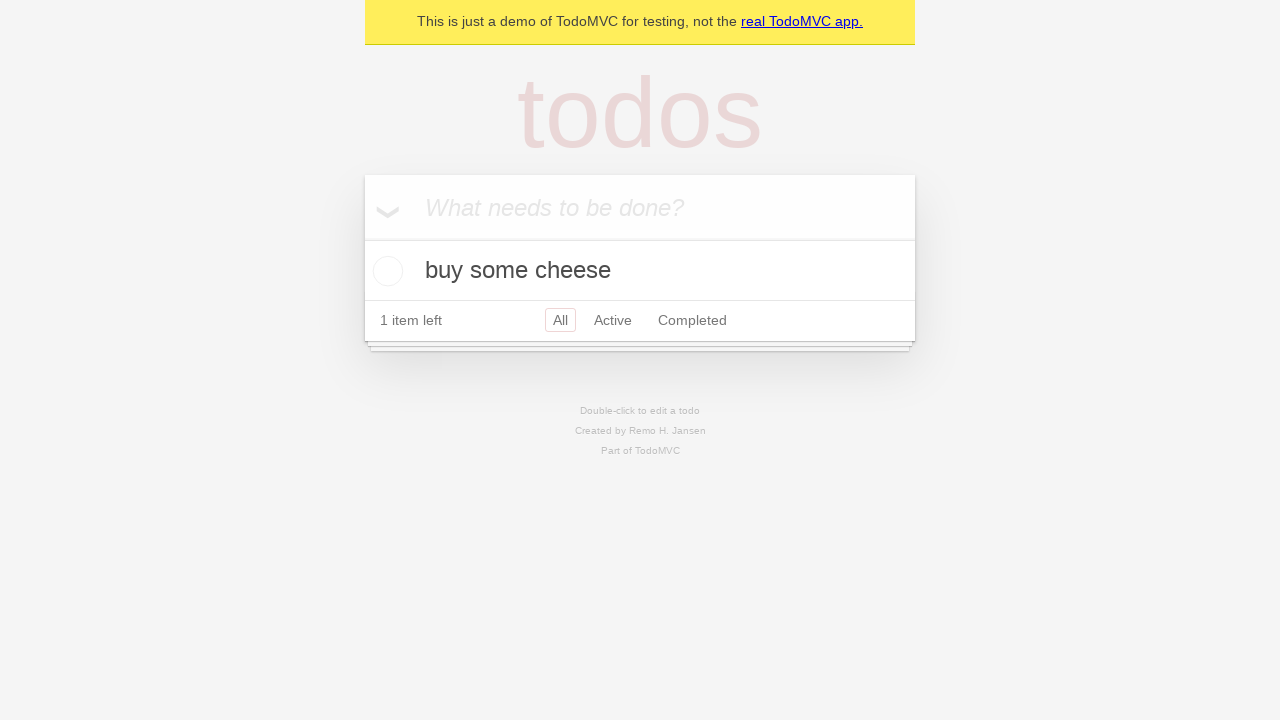

Filled todo input with 'feed the cat' on internal:attr=[placeholder="What needs to be done?"i]
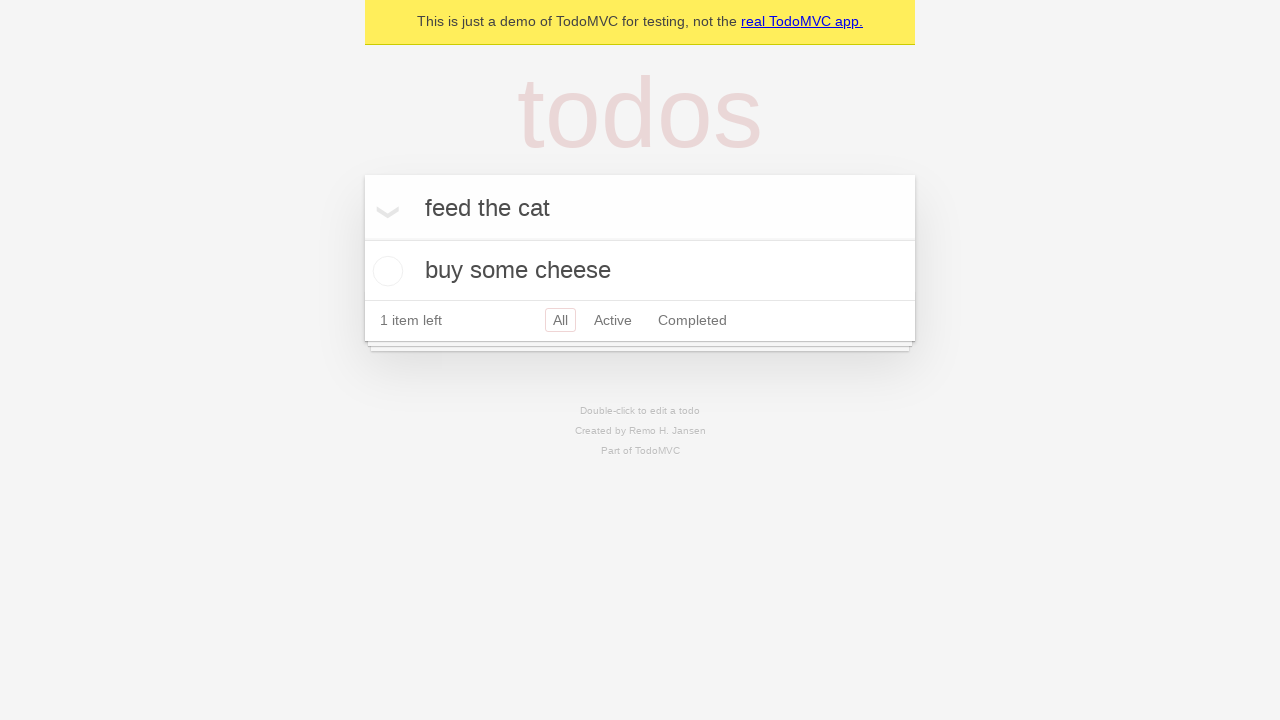

Pressed Enter to create todo 'feed the cat' on internal:attr=[placeholder="What needs to be done?"i]
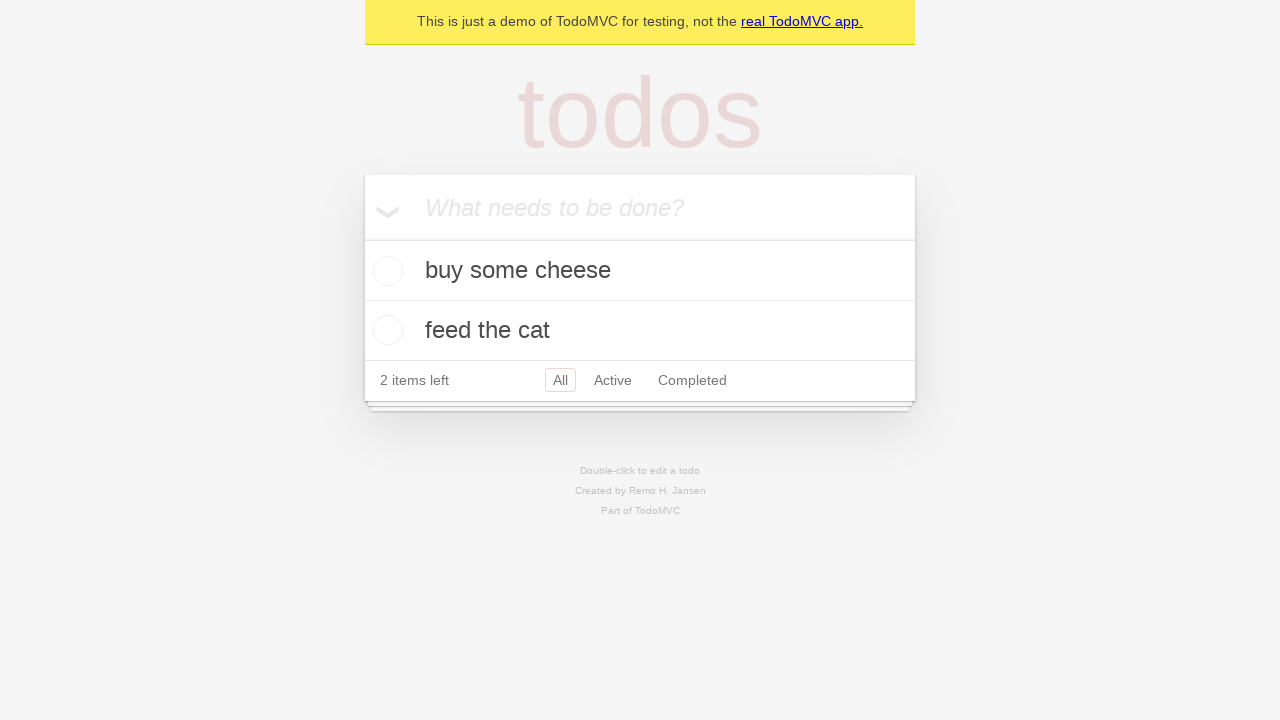

Filled todo input with 'book a doctors appointment' on internal:attr=[placeholder="What needs to be done?"i]
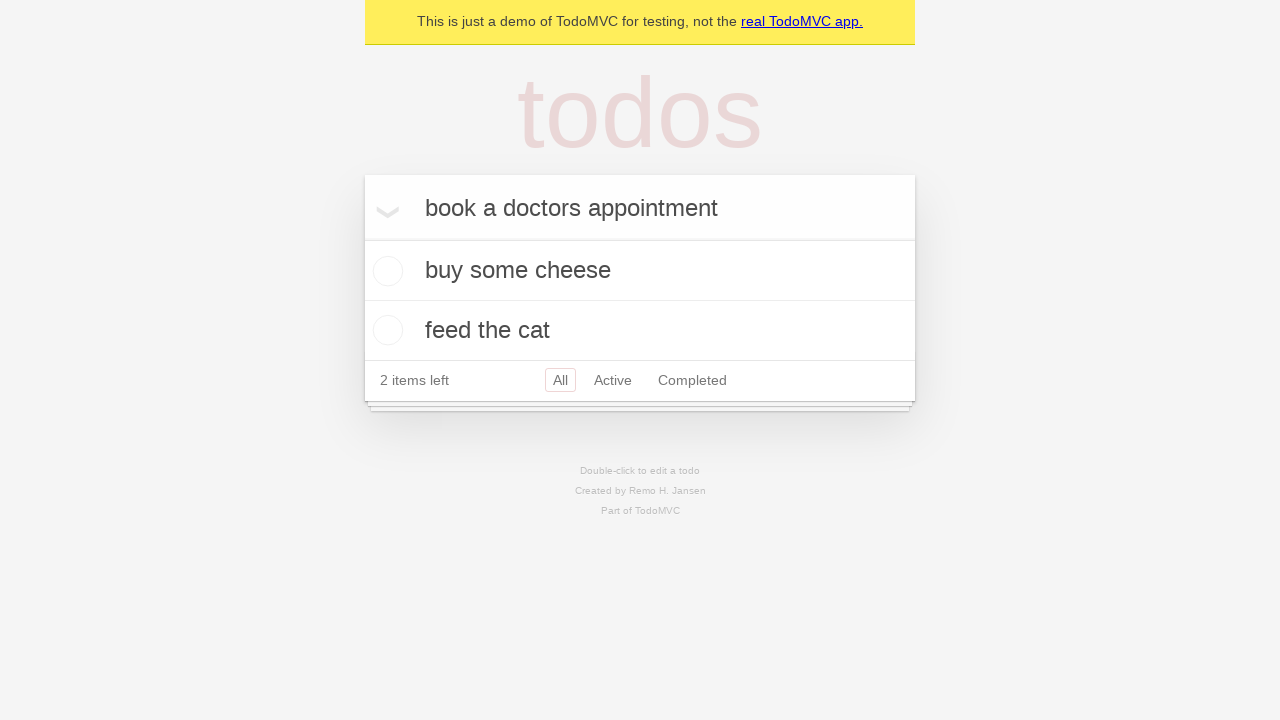

Pressed Enter to create todo 'book a doctors appointment' on internal:attr=[placeholder="What needs to be done?"i]
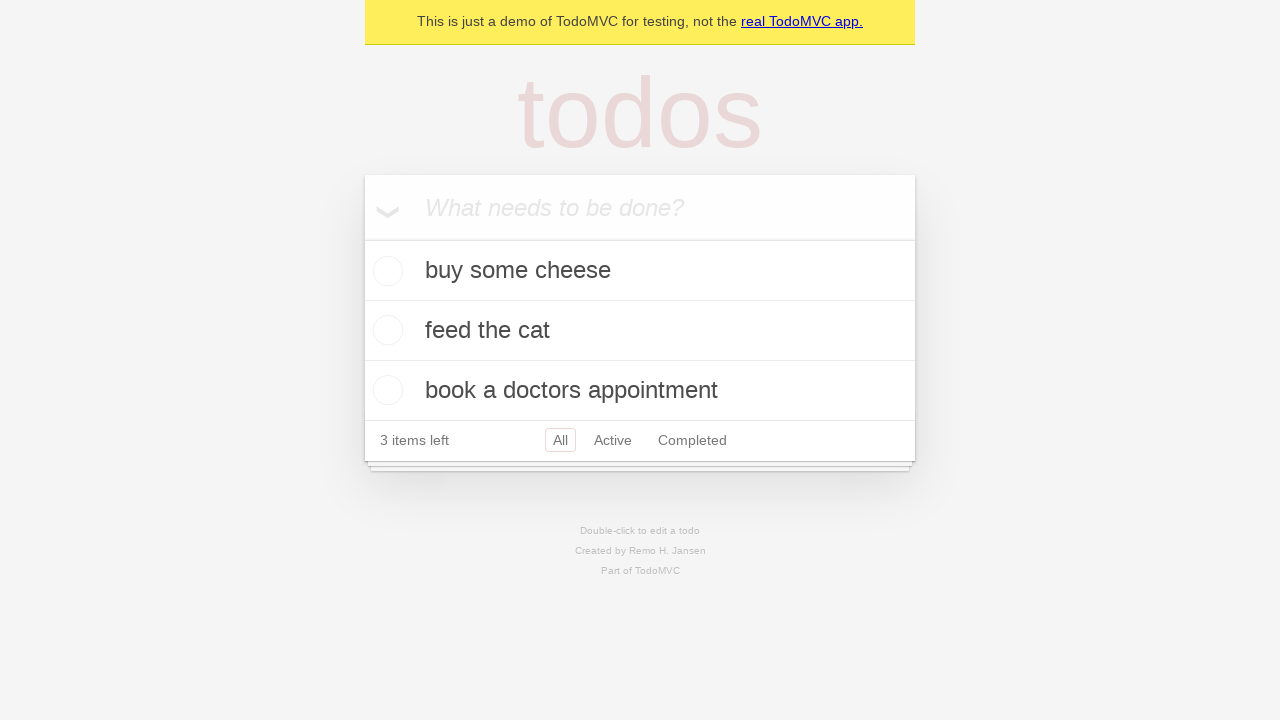

Checked the second todo item at (385, 330) on internal:testid=[data-testid="todo-item"s] >> nth=1 >> internal:role=checkbox
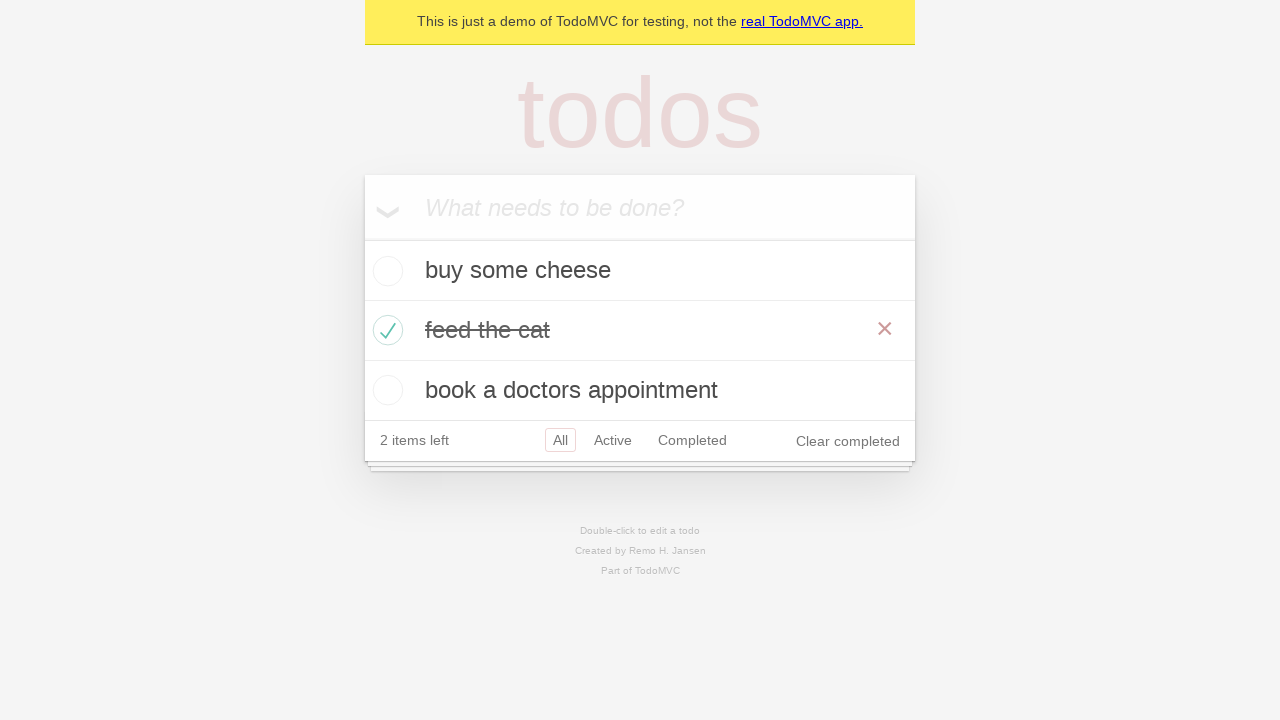

Clicked 'Active' filter at (613, 440) on internal:role=link[name="Active"i]
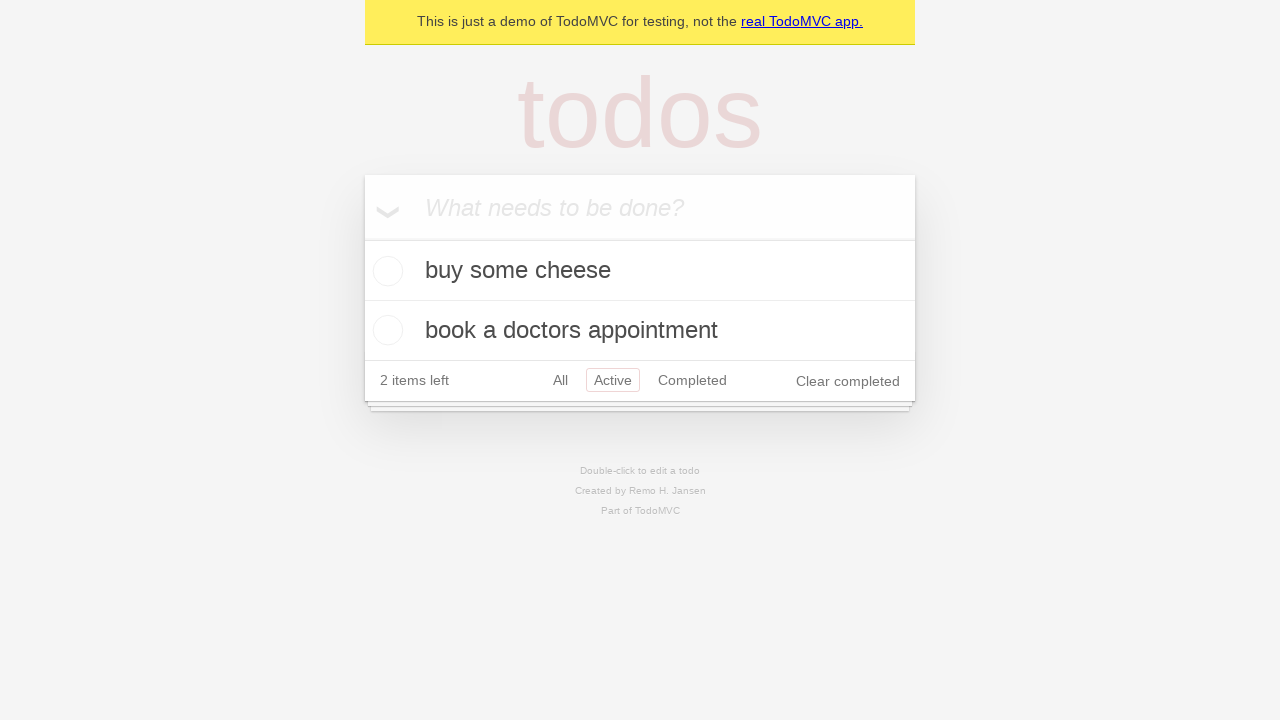

Clicked 'Completed' filter at (692, 380) on internal:role=link[name="Completed"i]
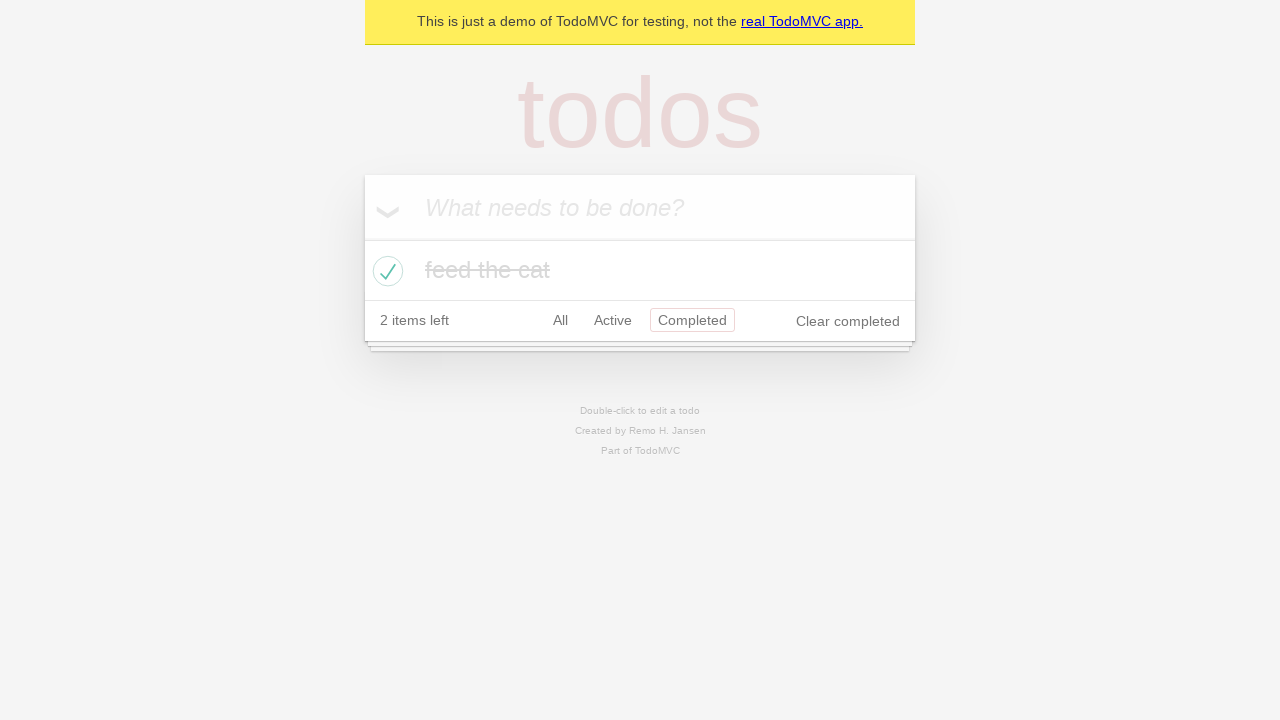

Clicked 'All' filter at (560, 320) on internal:role=link[name="All"i]
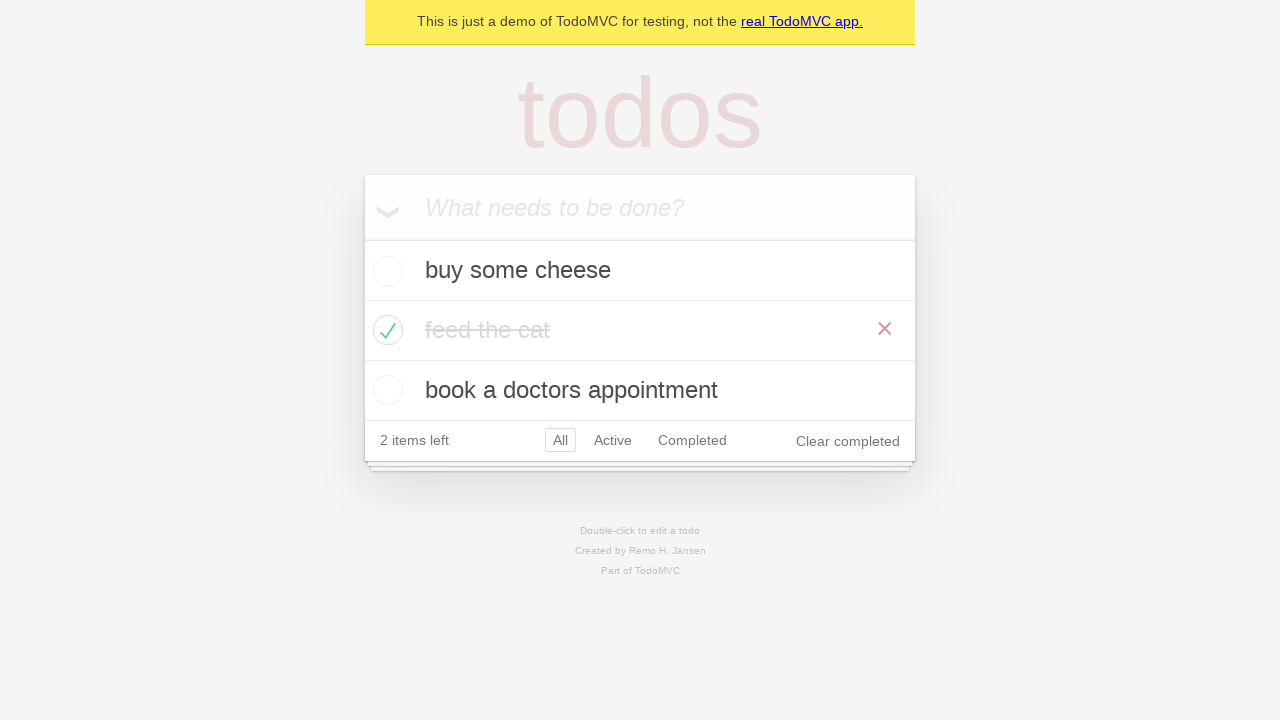

All 3 todo items are displayed on the page
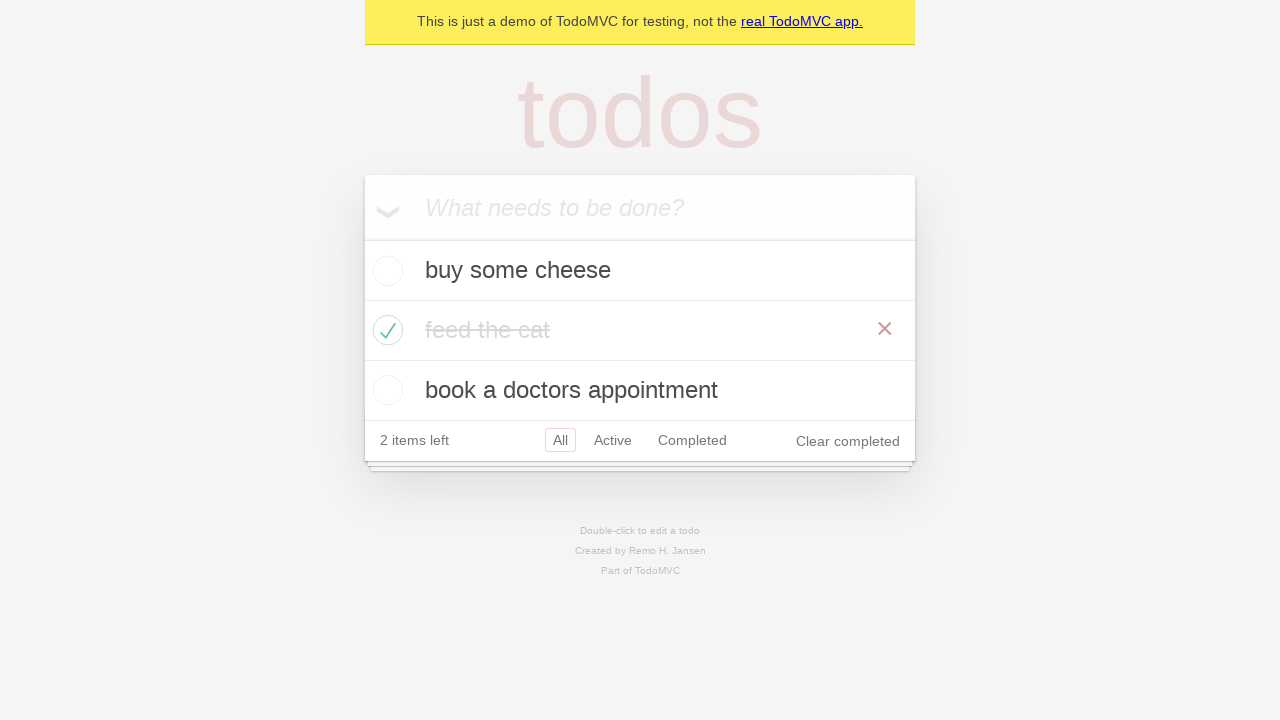

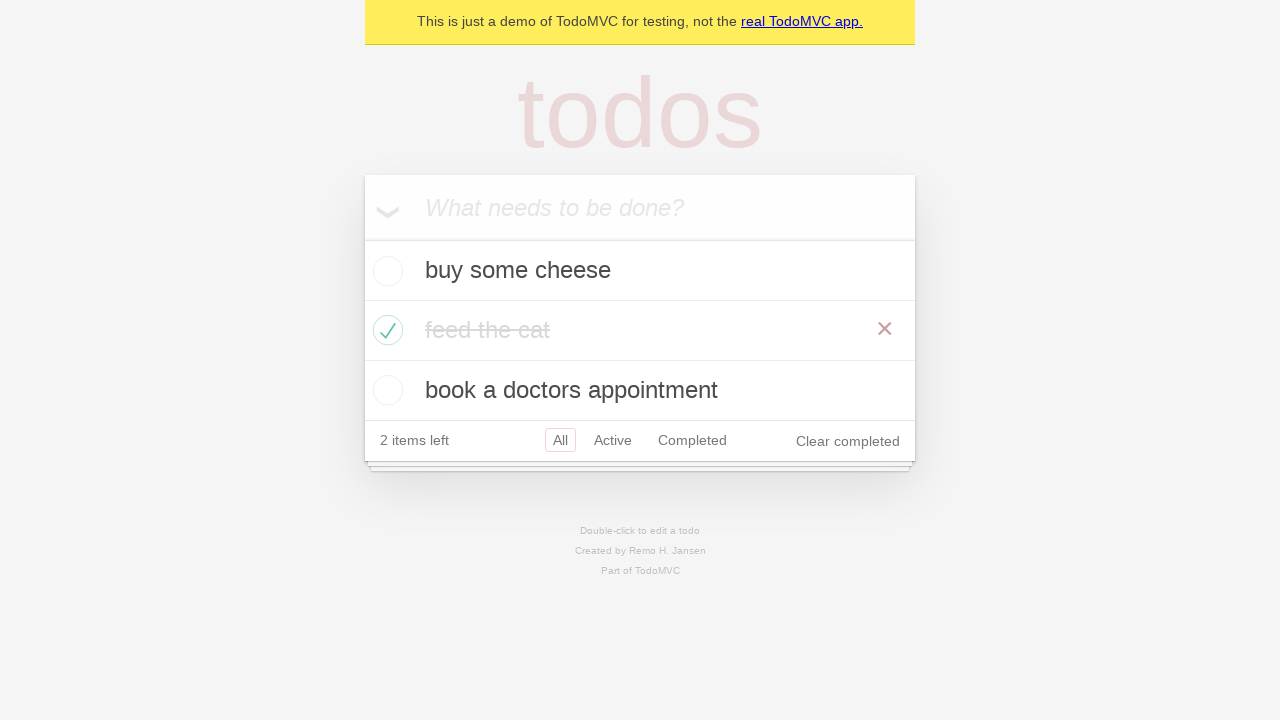